Demonstrates browser window management by cycling through maximize, minimize, fullscreen, and maximize states on a web page.

Starting URL: https://opensource-demo.orangehrmlive.com/web/index.php/auth/login

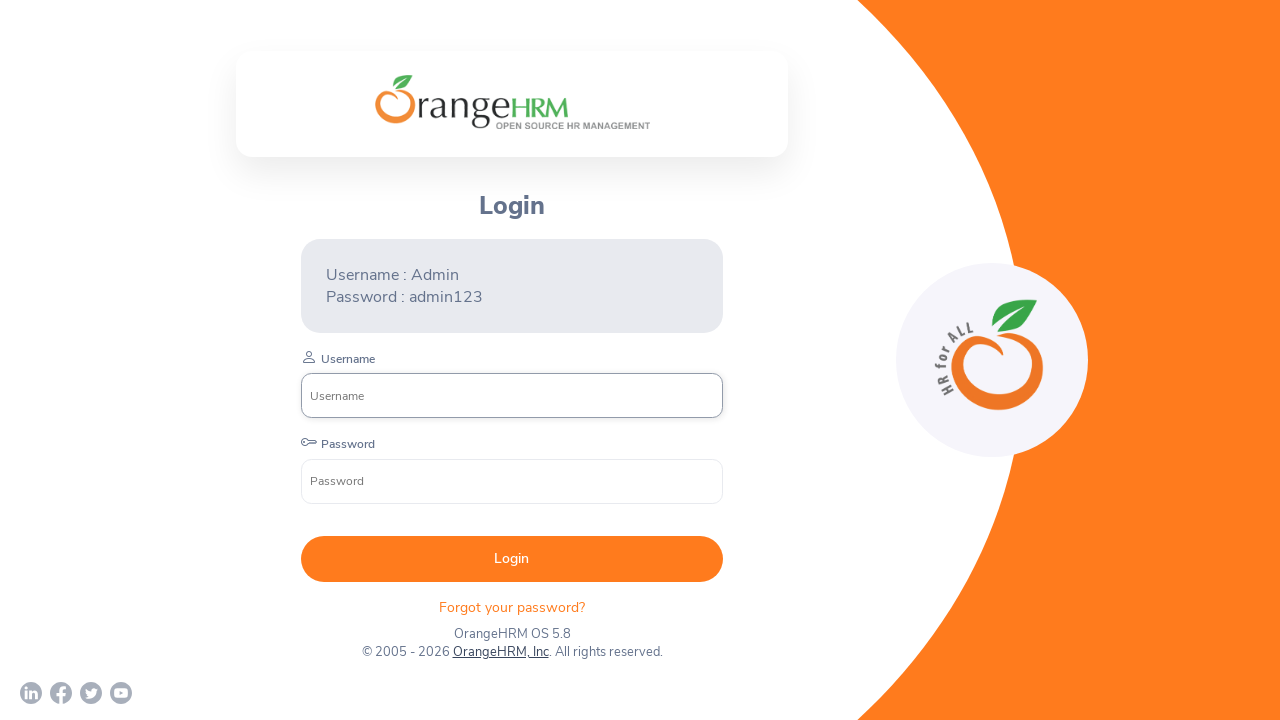

Set viewport to maximized state (1920x1080)
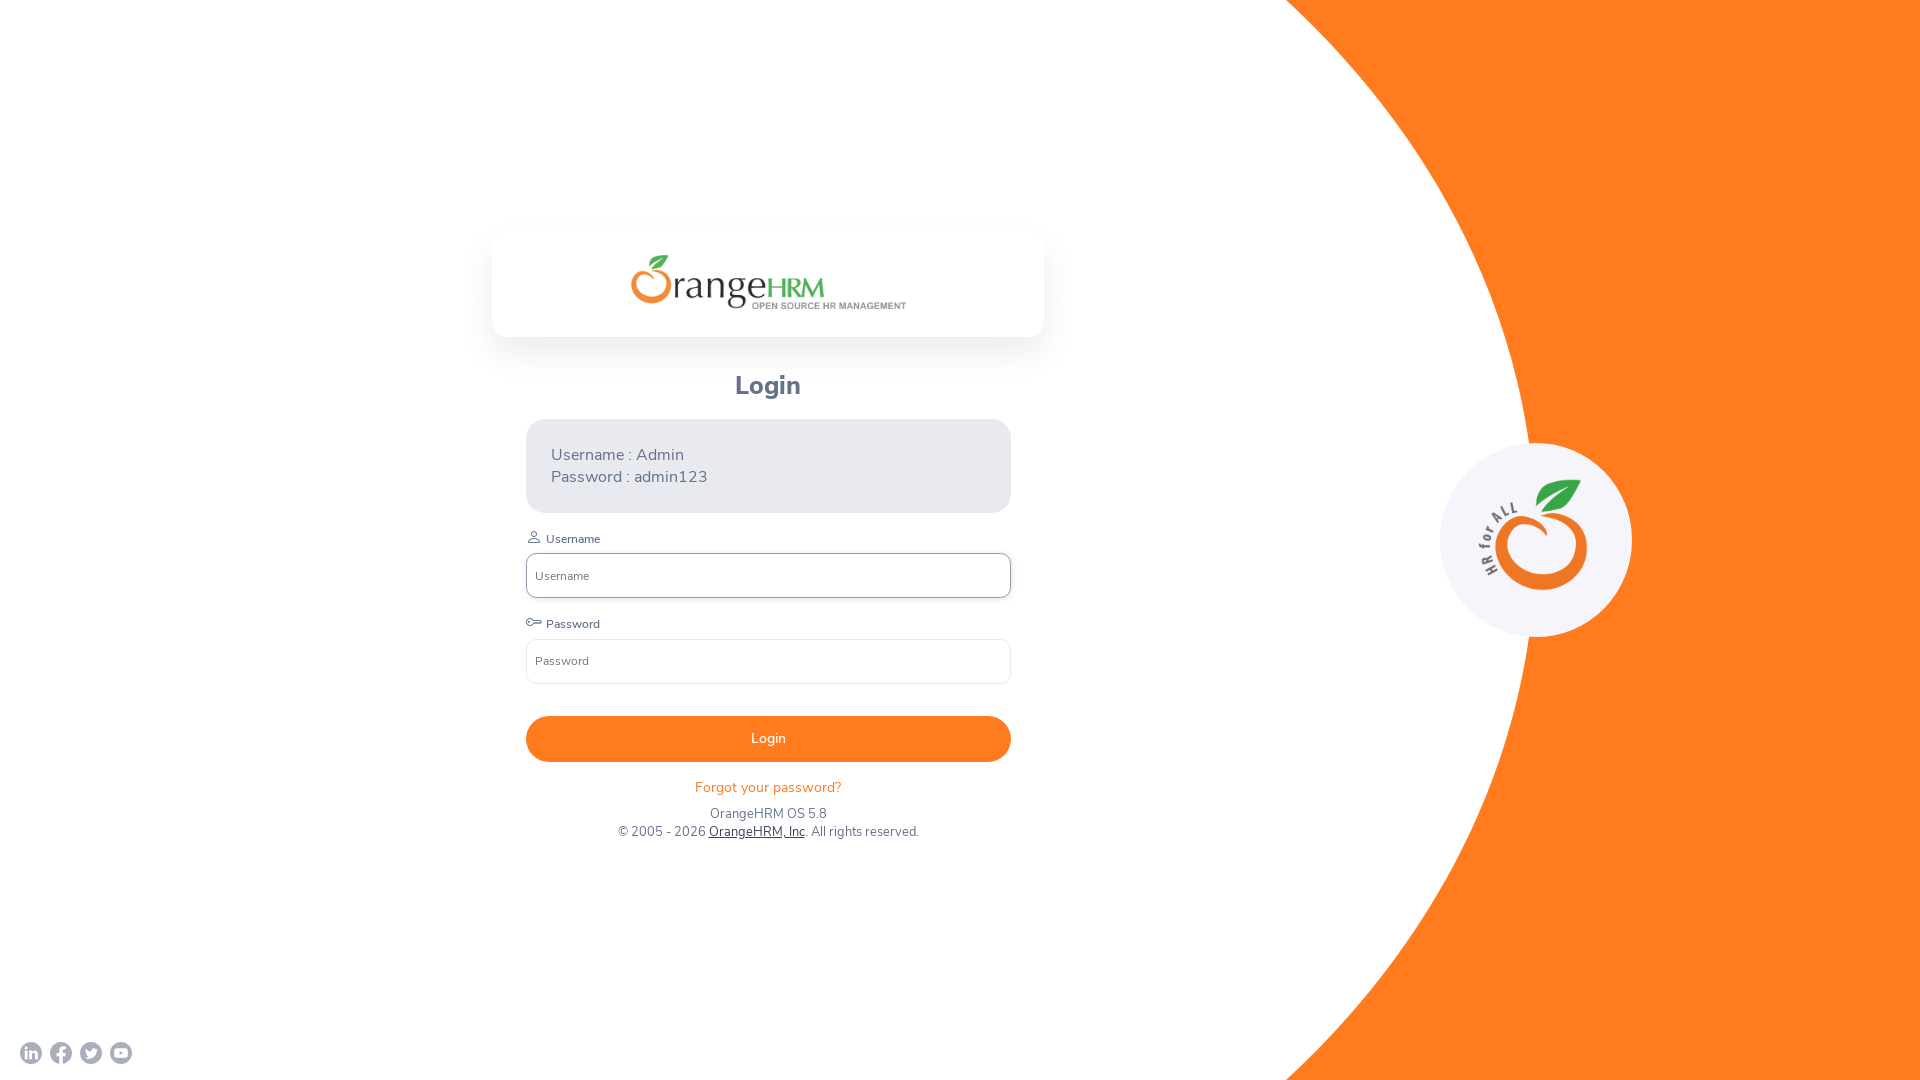

Waited 1 second
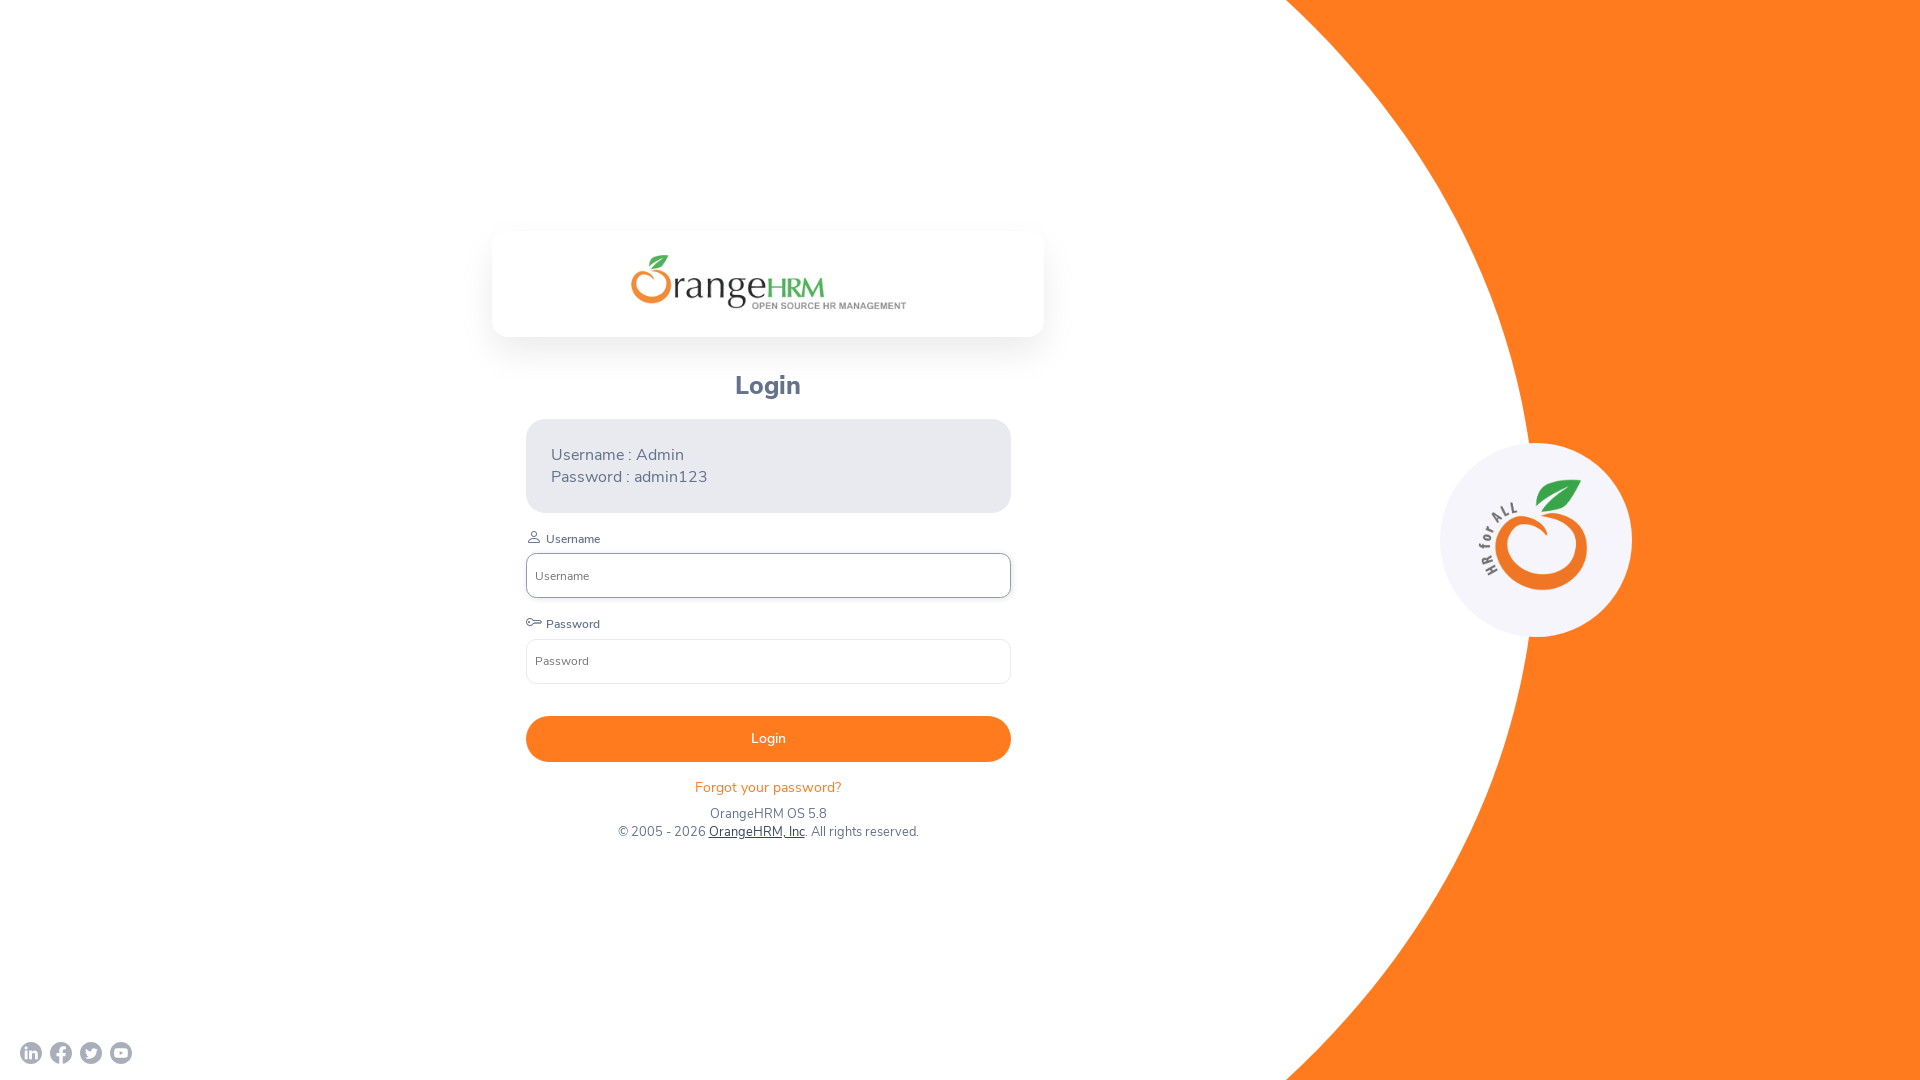

Set viewport to minimized state (800x600)
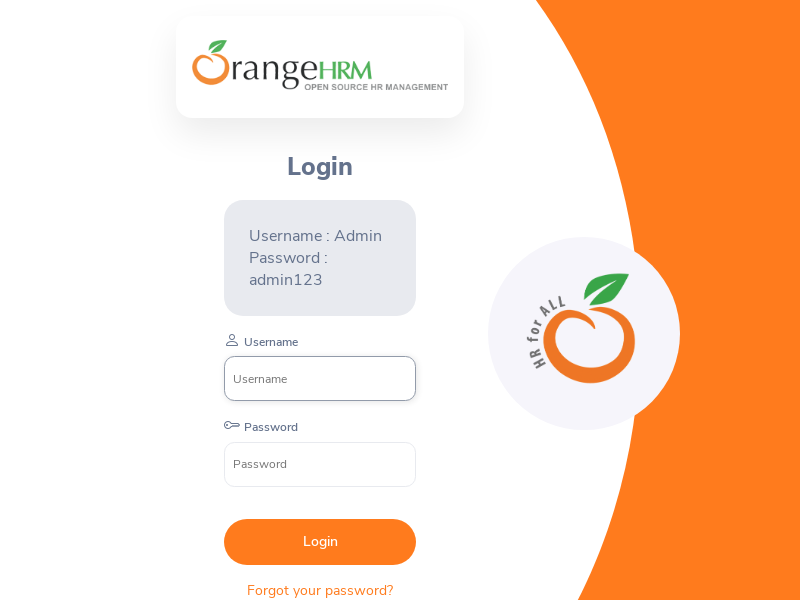

Waited 1 second
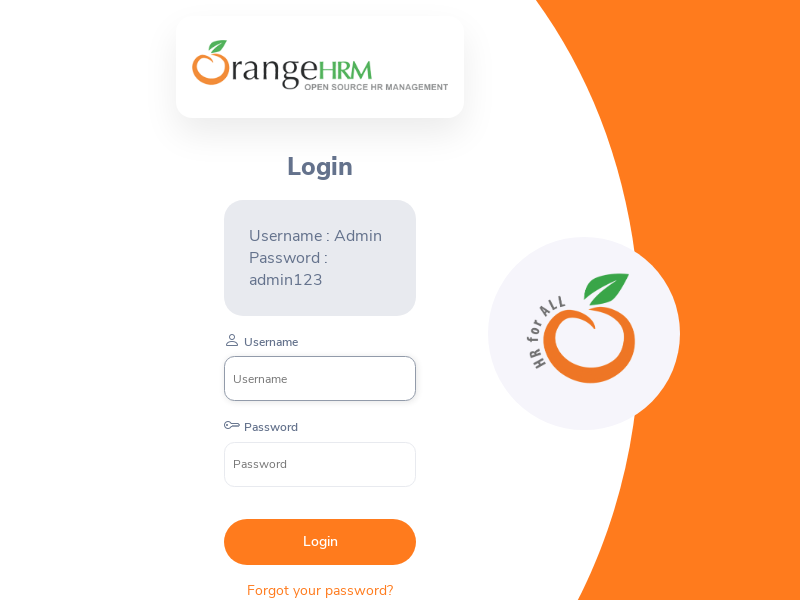

Set viewport to fullscreen state (1920x1080)
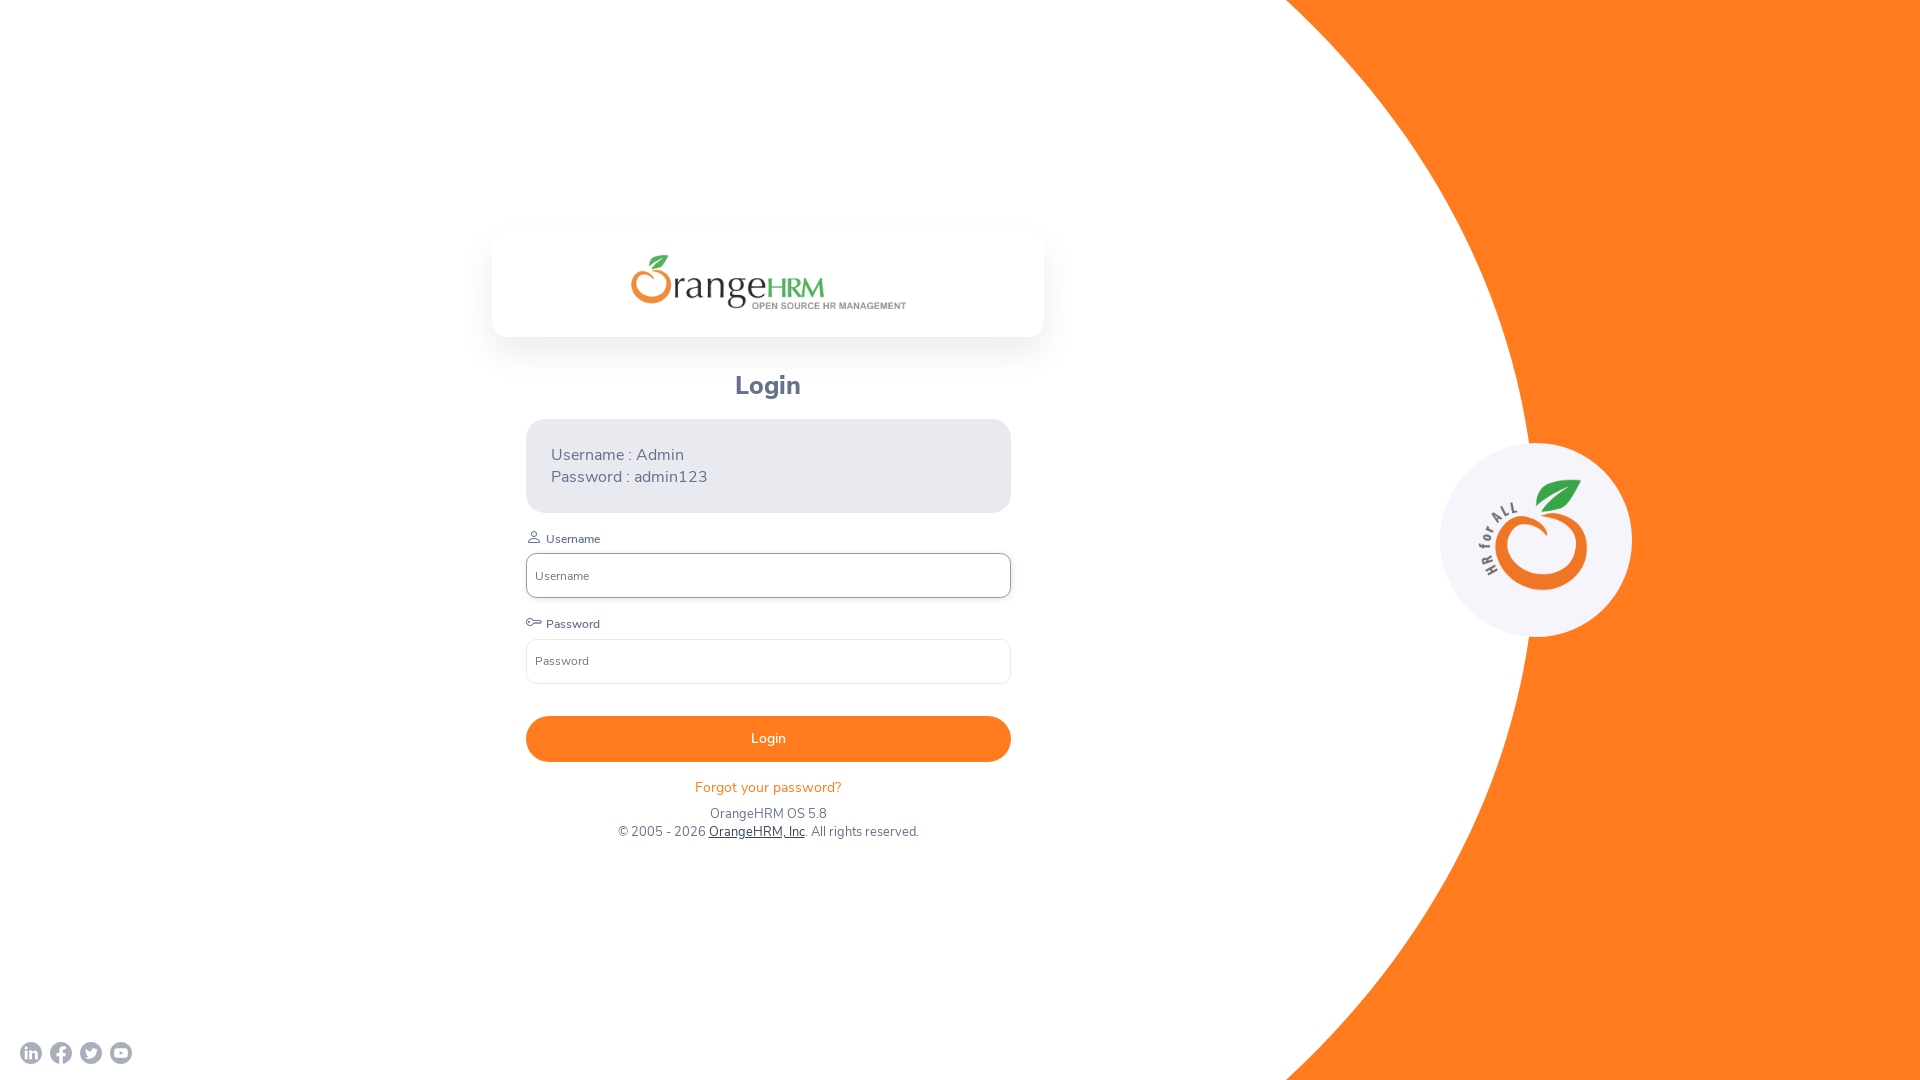

Waited 1 second
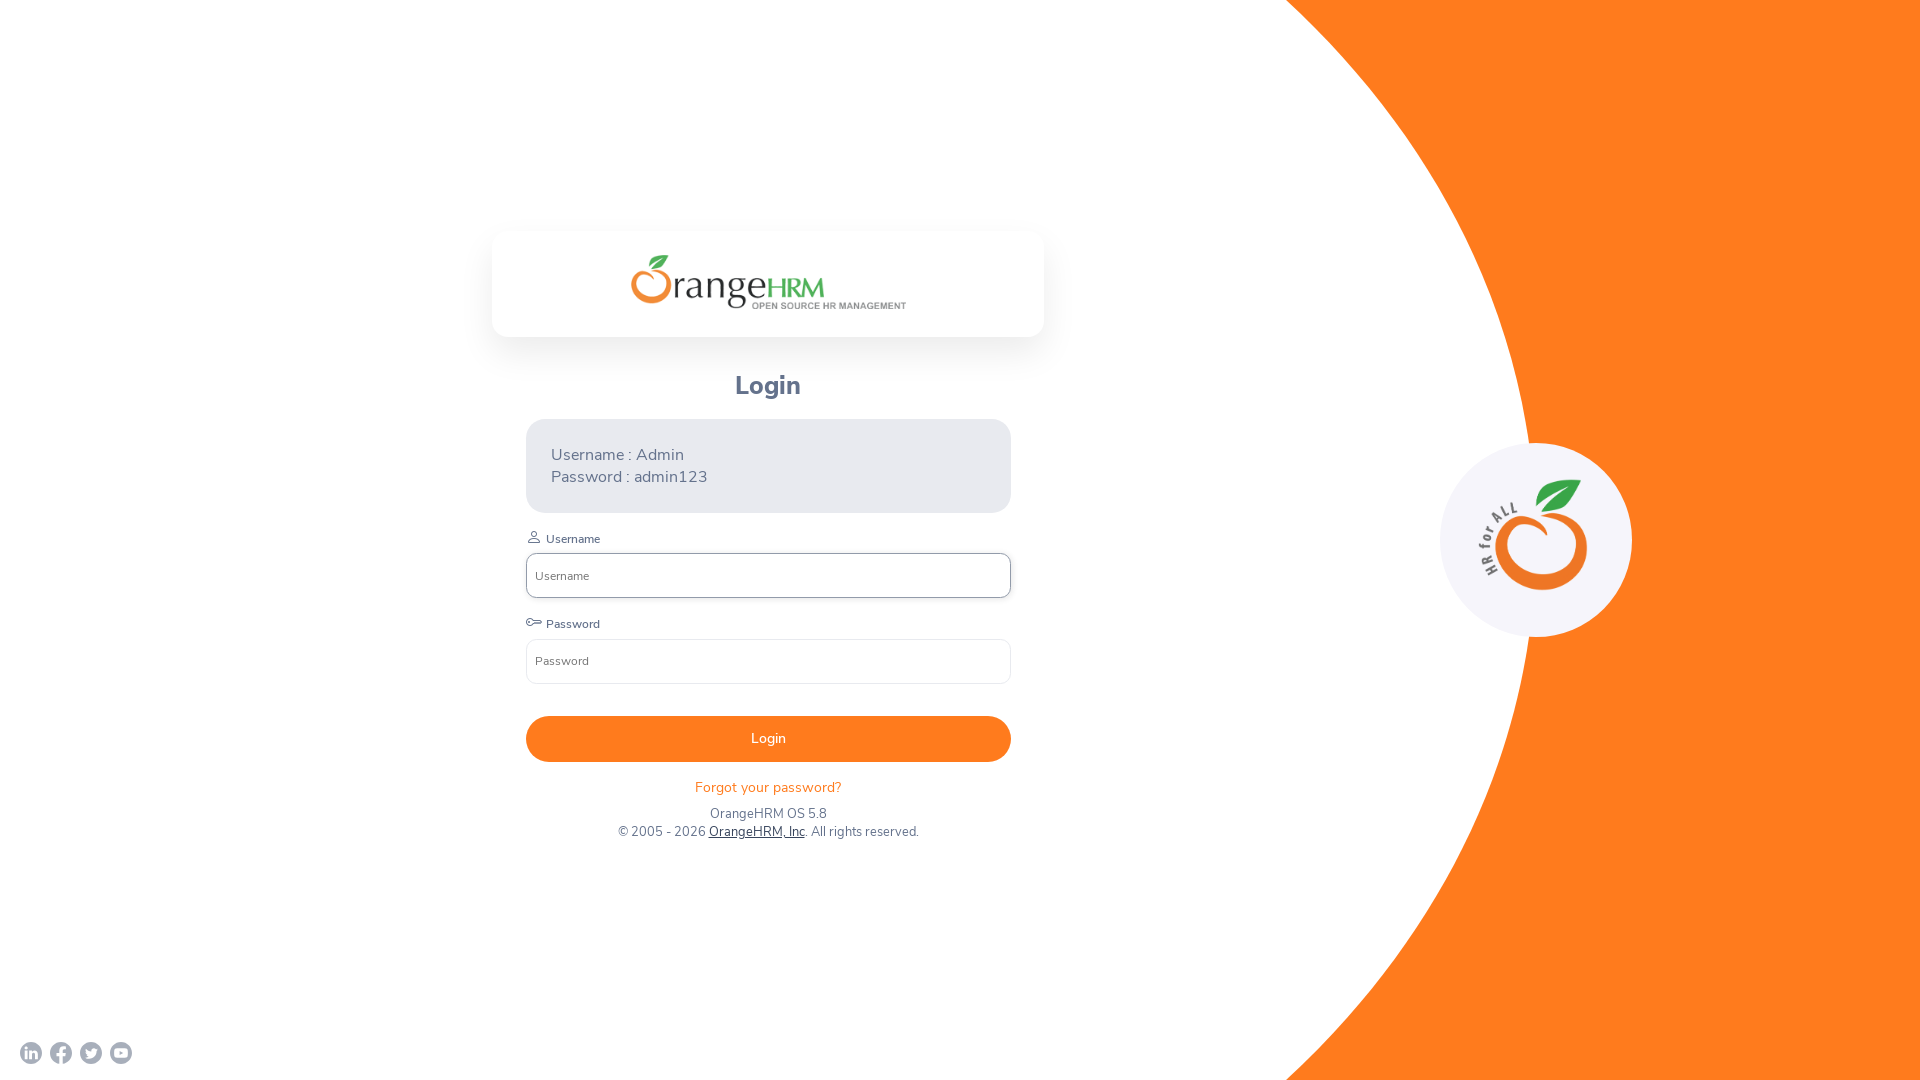

Set viewport back to maximized state (1920x1080)
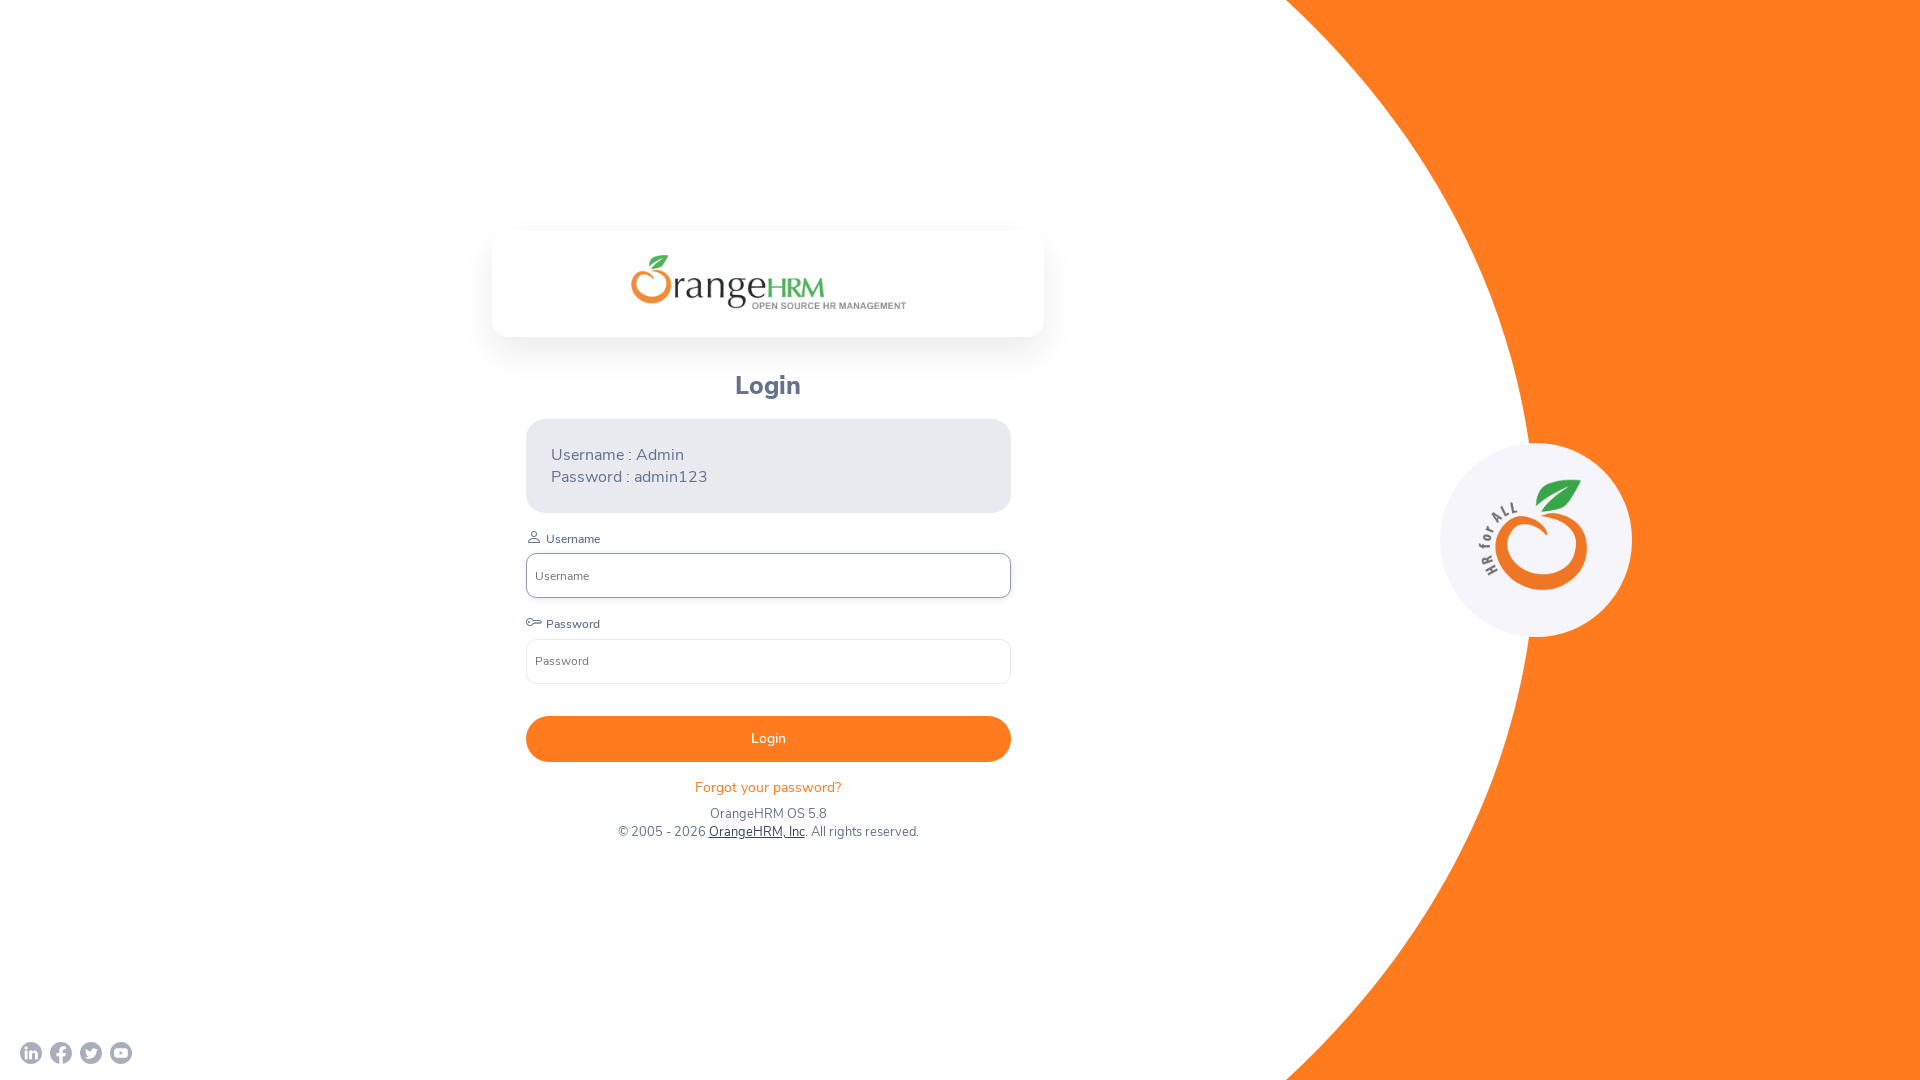

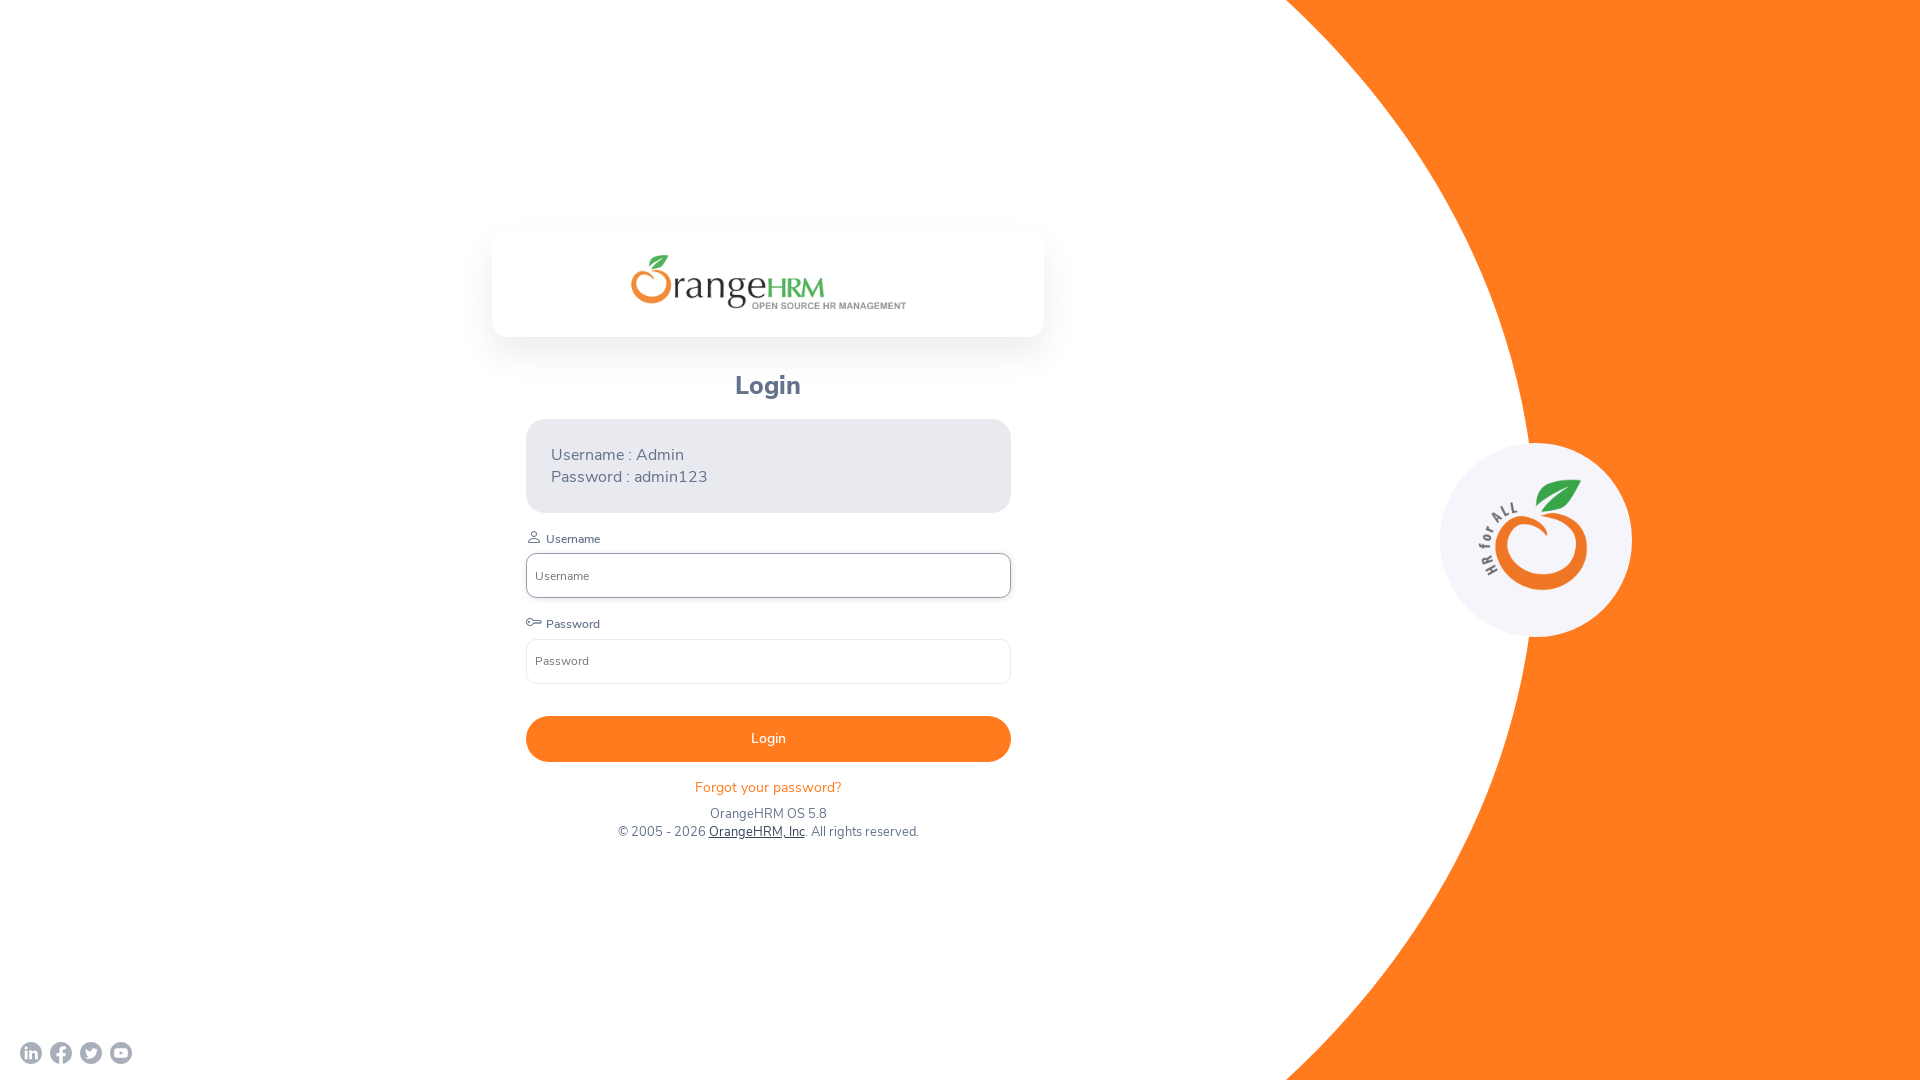